Tests file upload functionality by uploading a file and clicking the submit button on a public test website

Starting URL: https://the-internet.herokuapp.com/upload

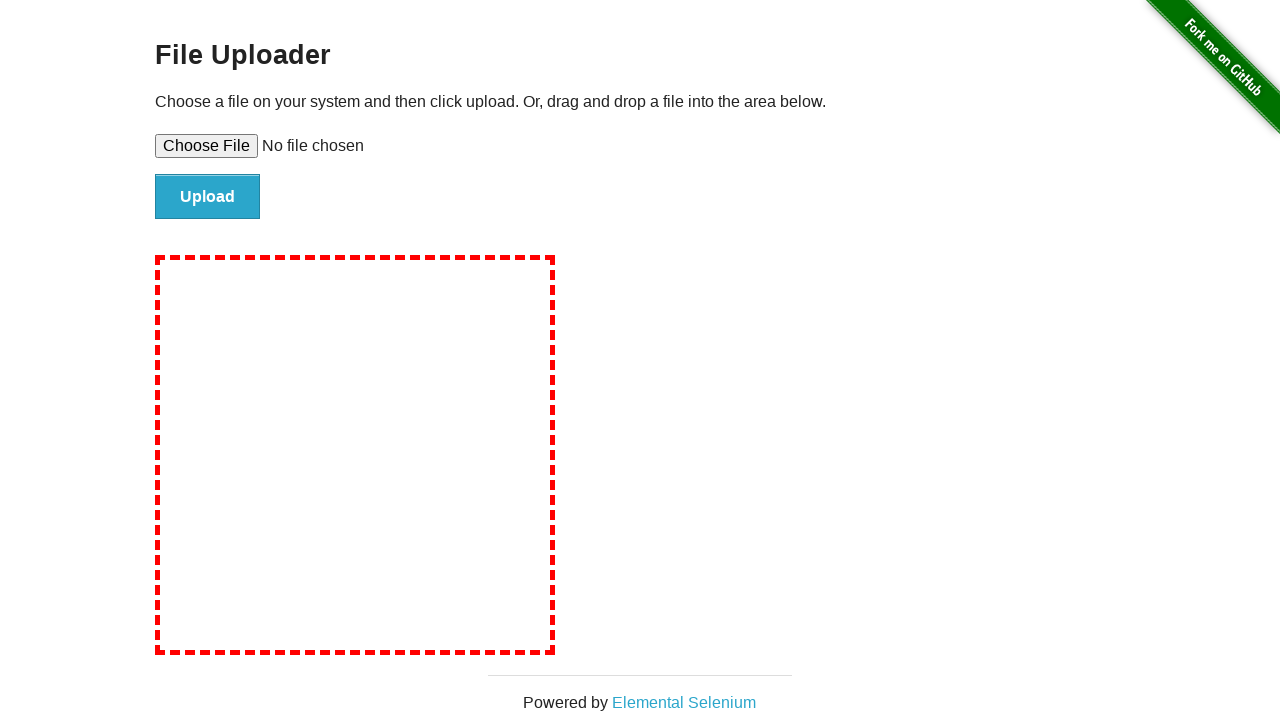

Created temporary test file for upload
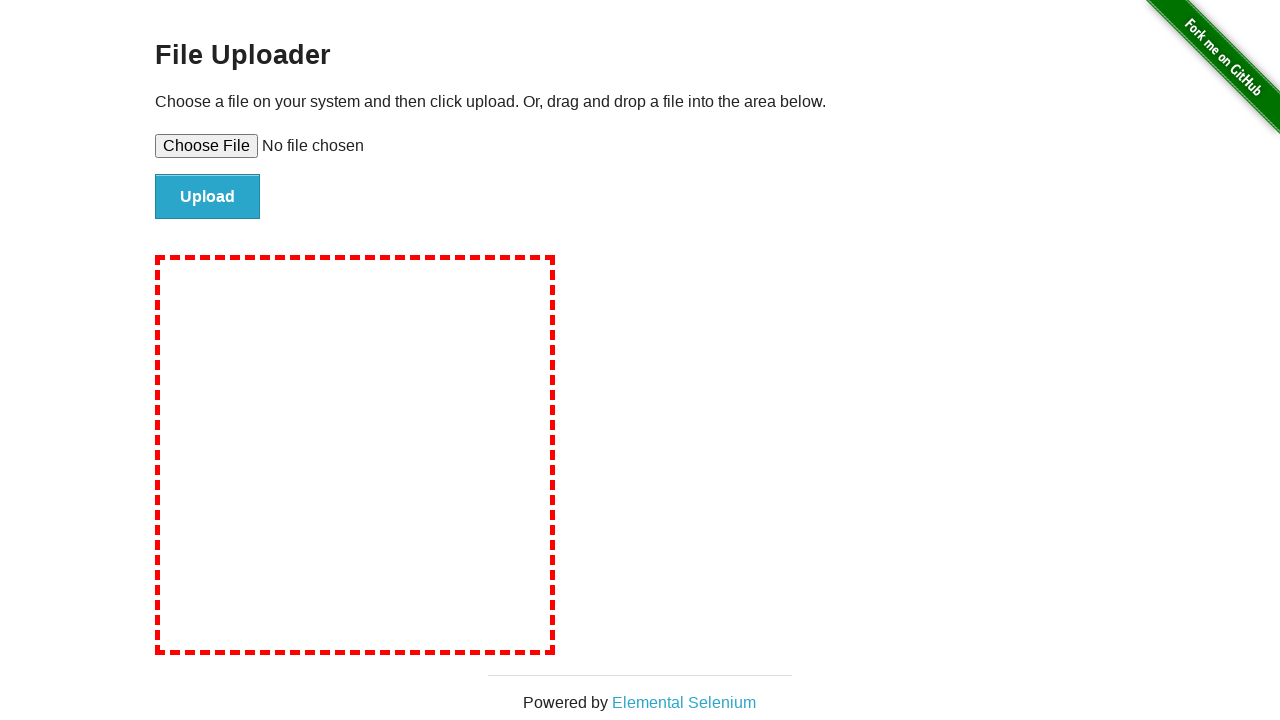

Selected test file for upload
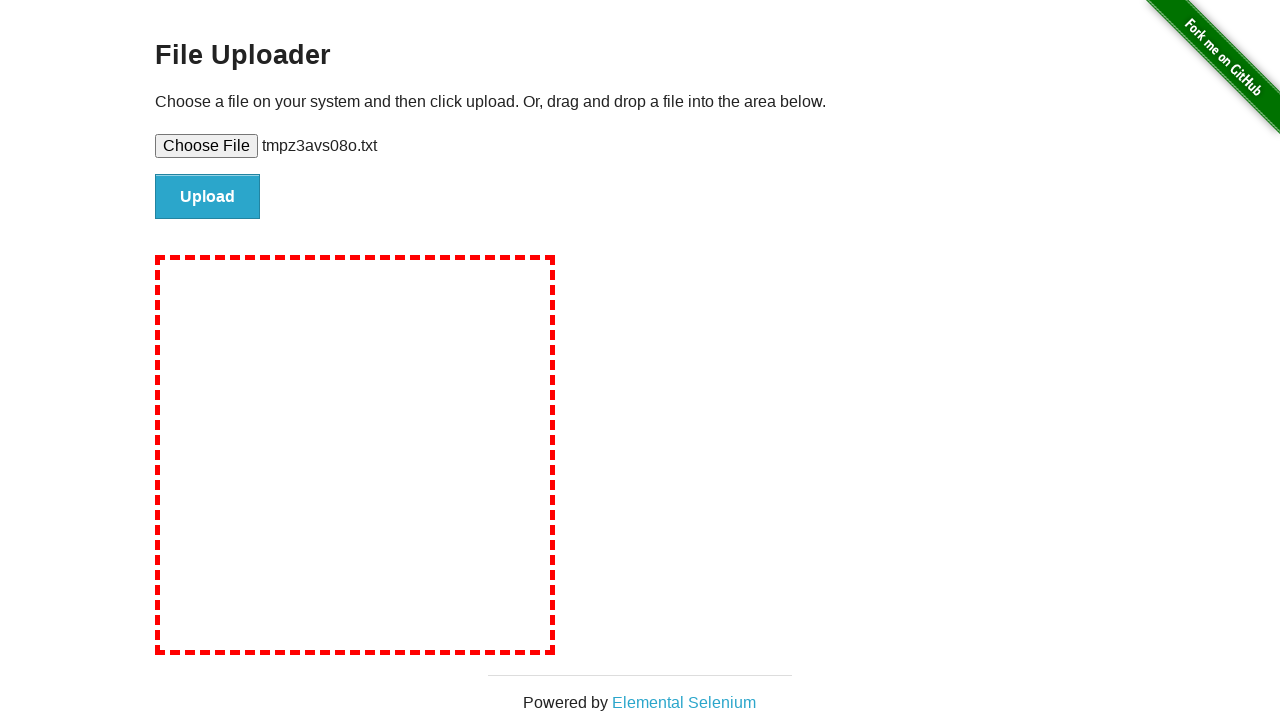

Clicked submit button to upload file at (208, 197) on #file-submit
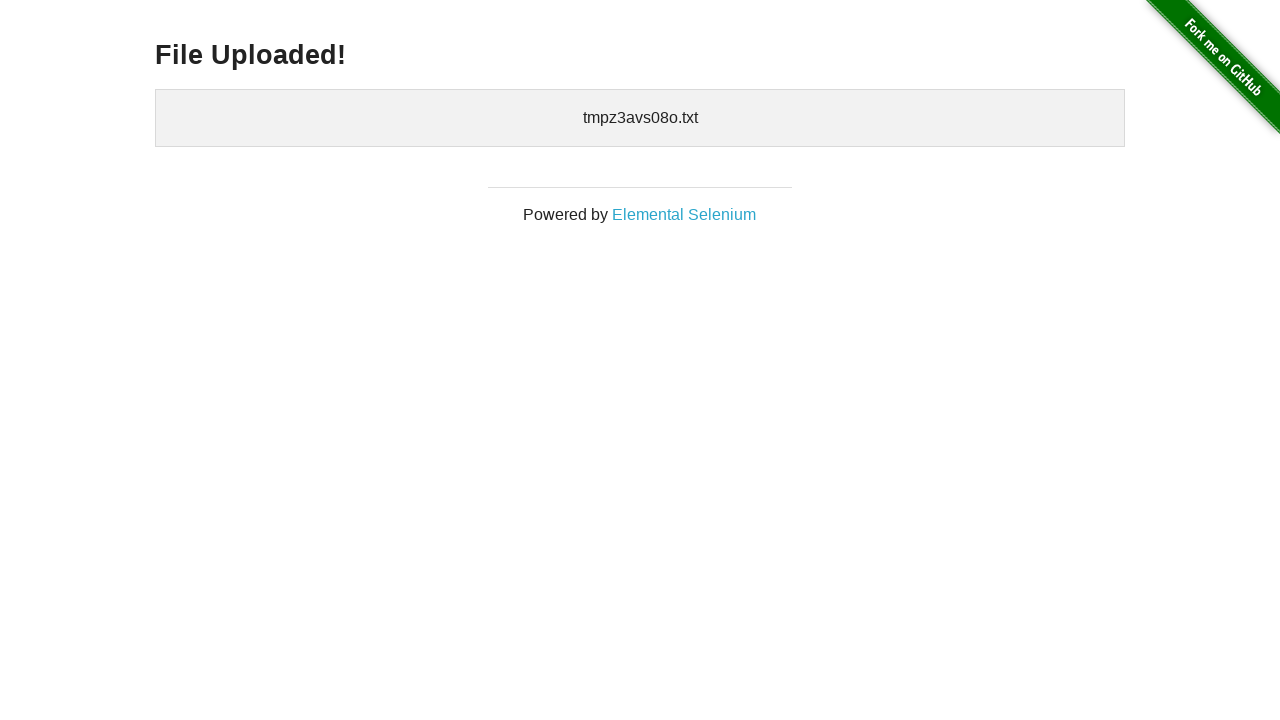

Upload confirmation element appeared
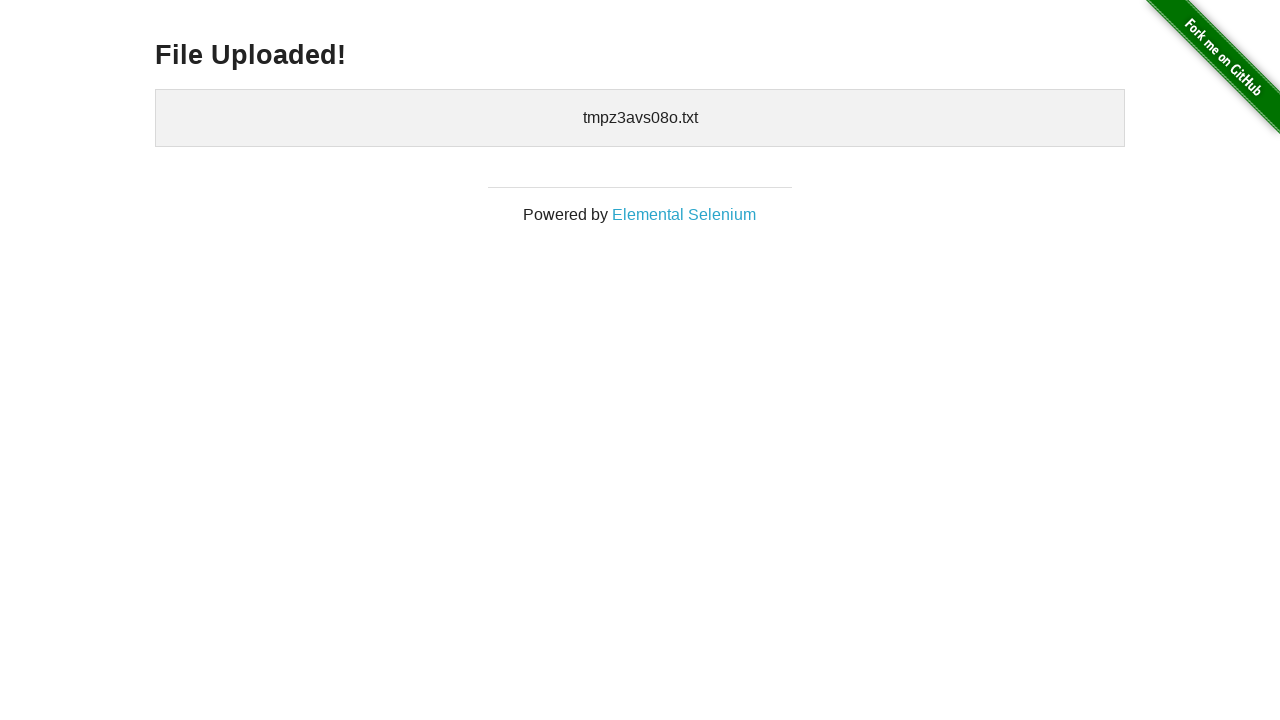

Cleaned up temporary test file
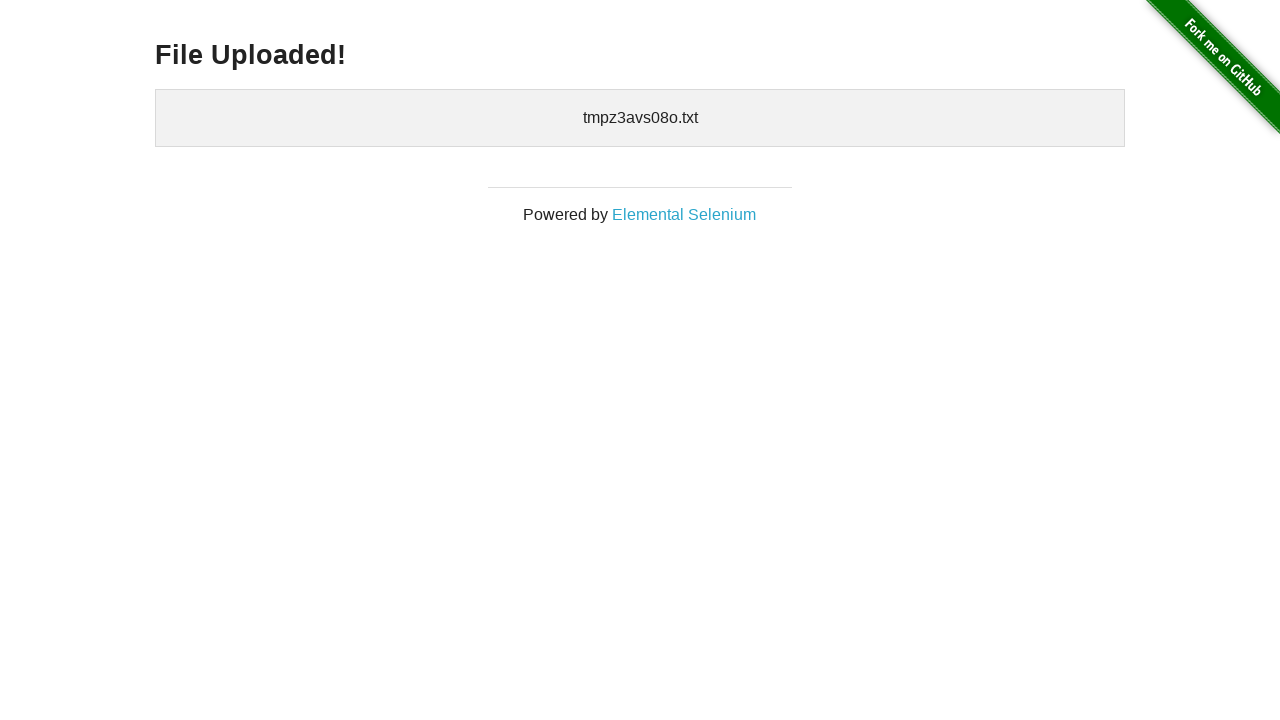

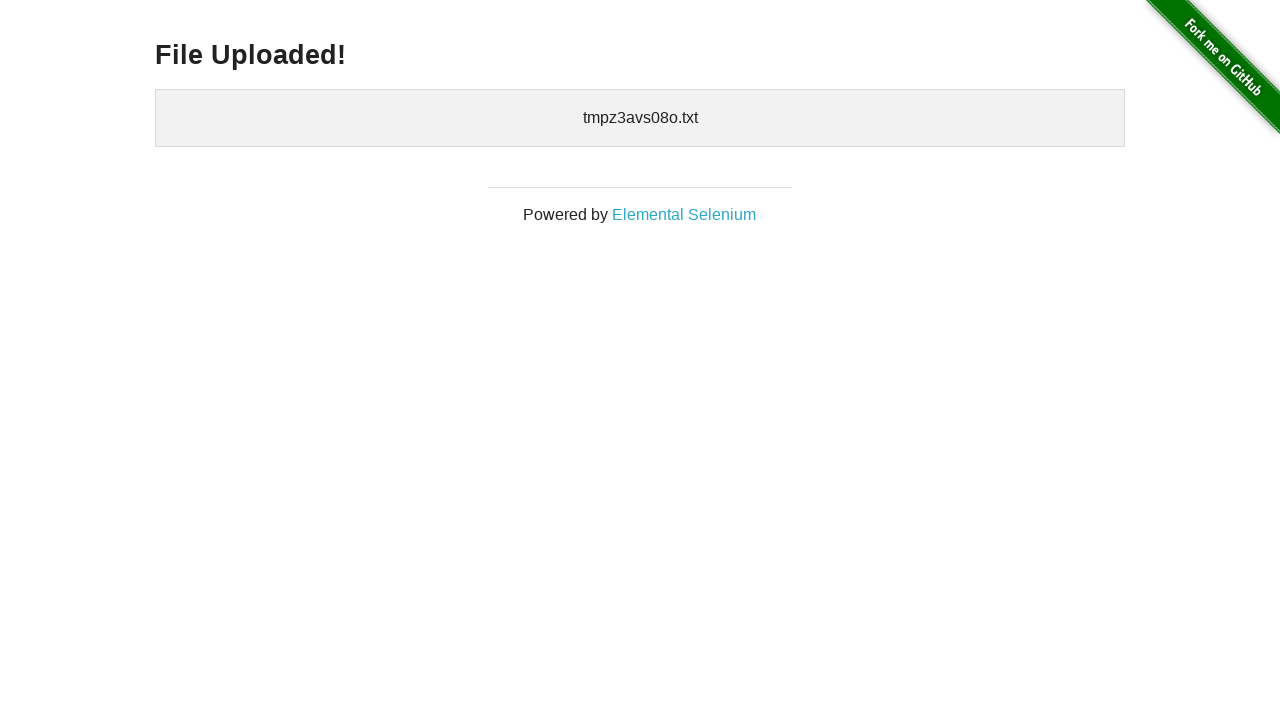